Tests hover functionality by navigating to the Hovers page, hovering over a user avatar image, and verifying the figcaption text displays the username.

Starting URL: https://the-internet.herokuapp.com/

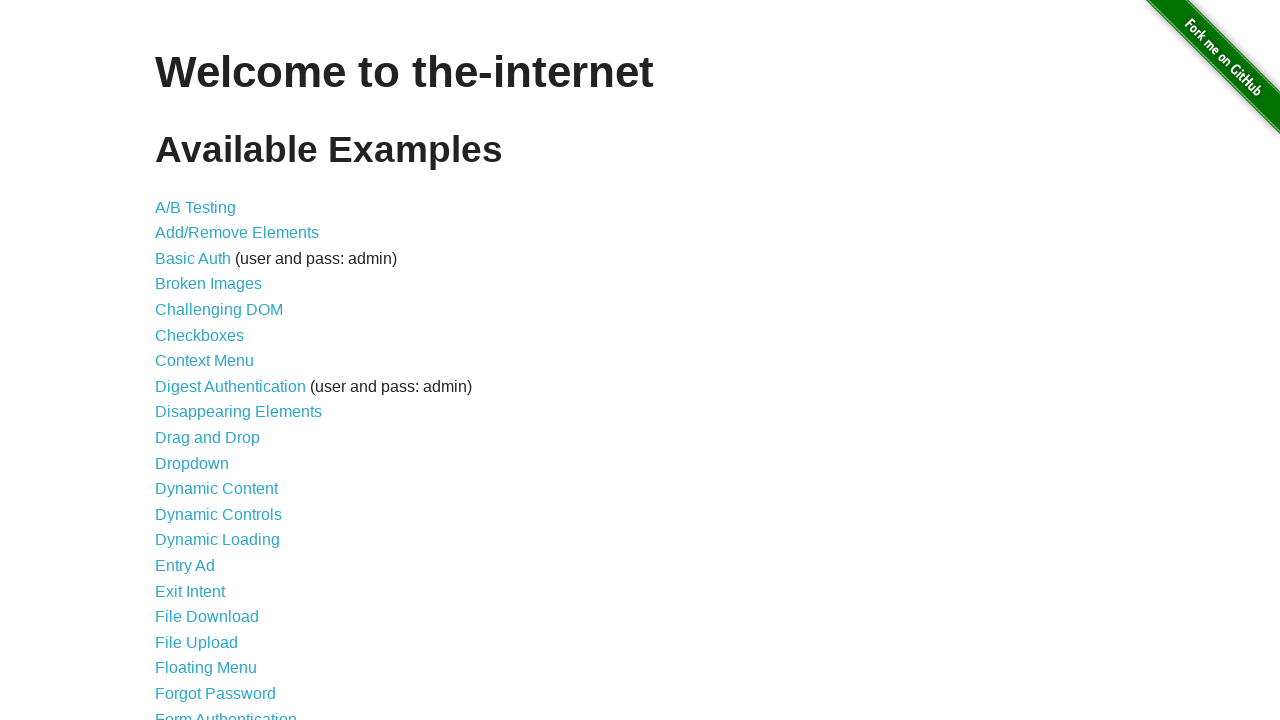

Clicked on Hovers link to navigate to hover test page at (180, 360) on a:text('Hovers')
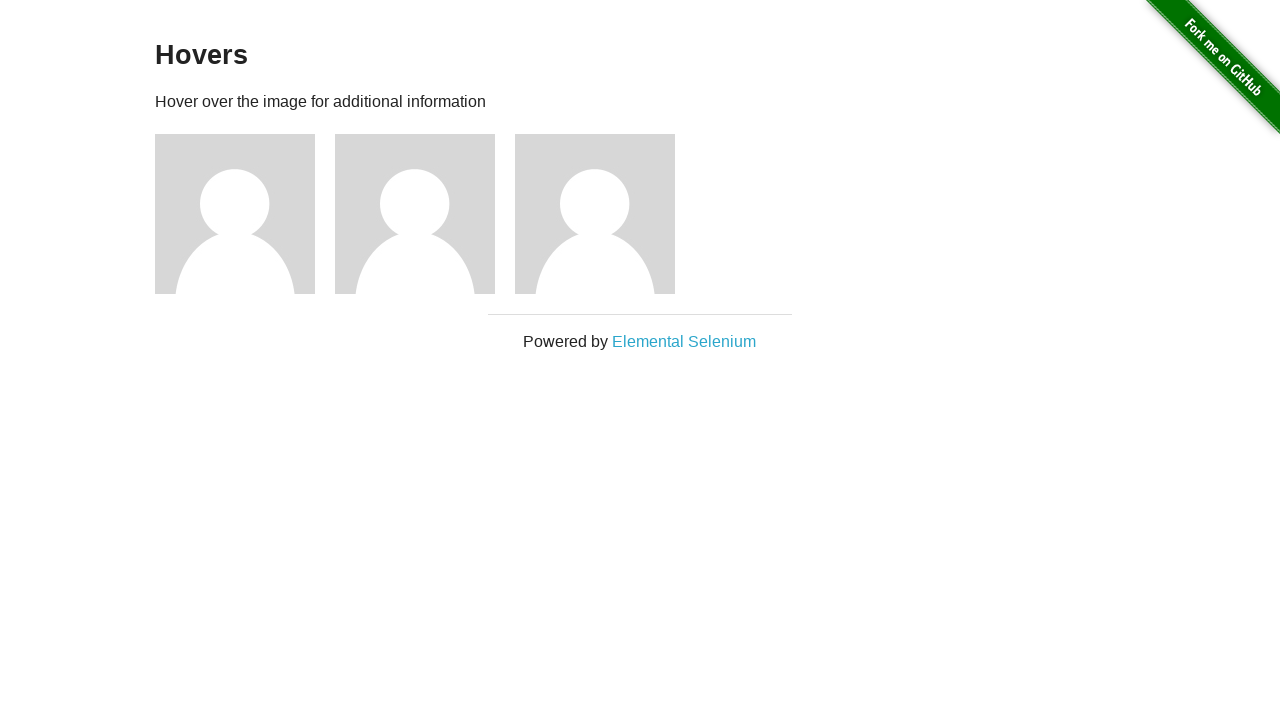

Hovered over the first avatar image at (235, 214) on img[src='/img/avatar-blank.jpg']
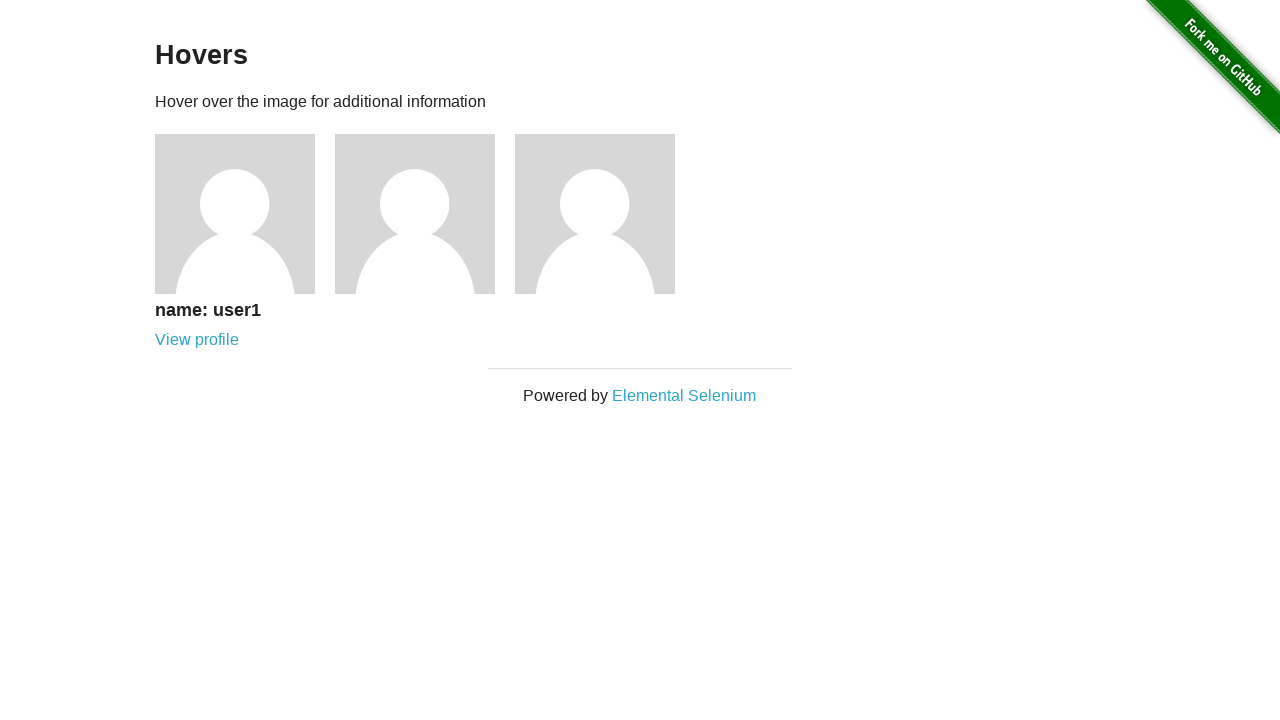

Verified figcaption text displays 'name: user1' after hover
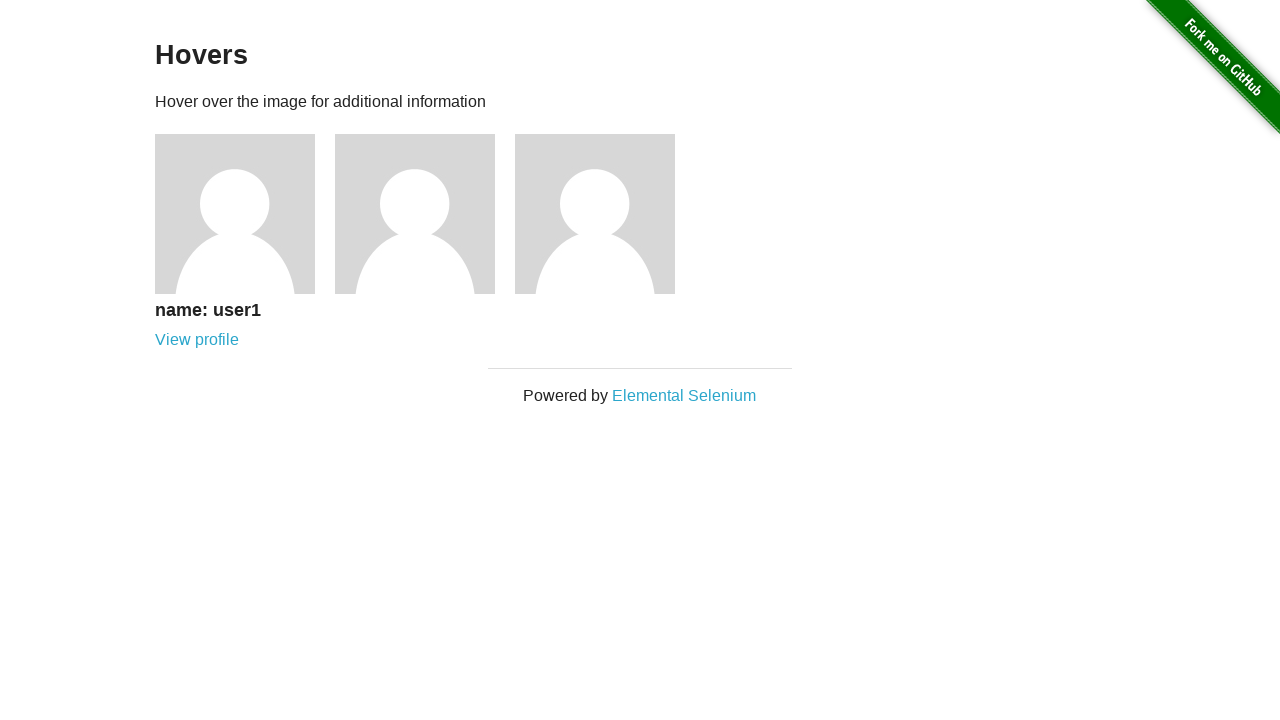

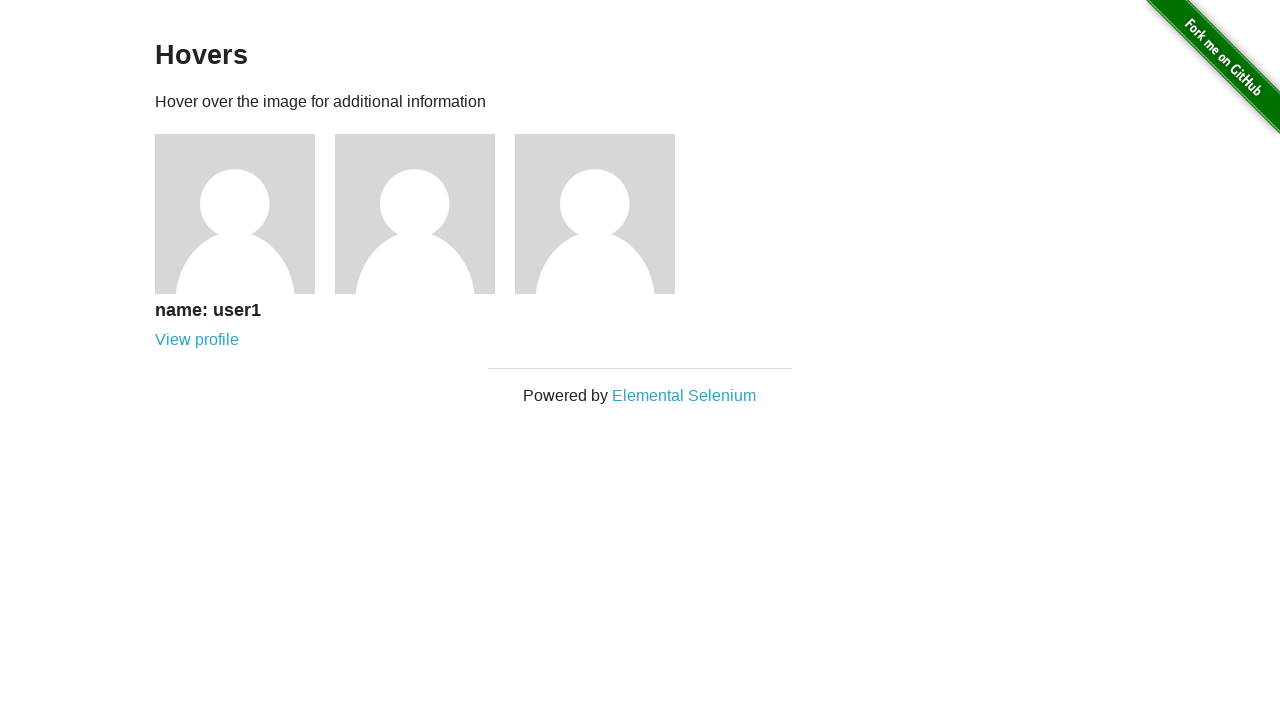